Tests dropdown/combobox functionality by selecting an option from a dropdown menu and verifying the selection was successful

Starting URL: http://the-internet.herokuapp.com/dropdown

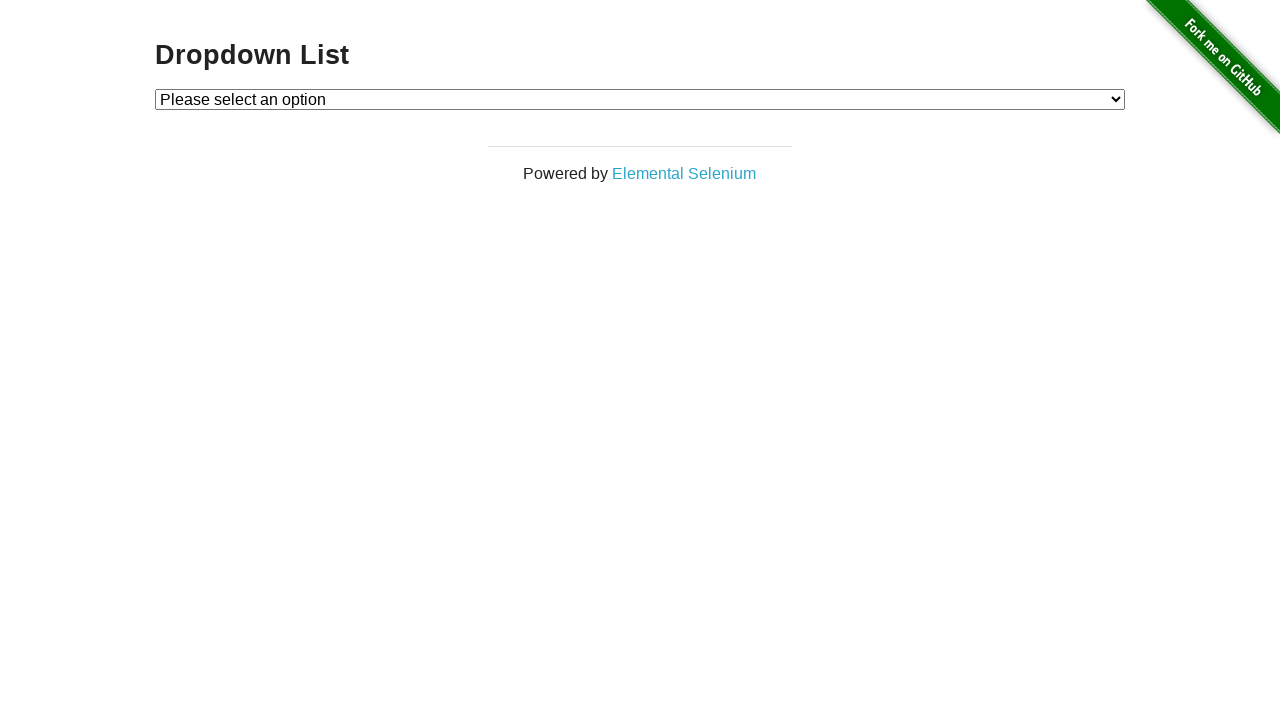

Waited for dropdown to be visible
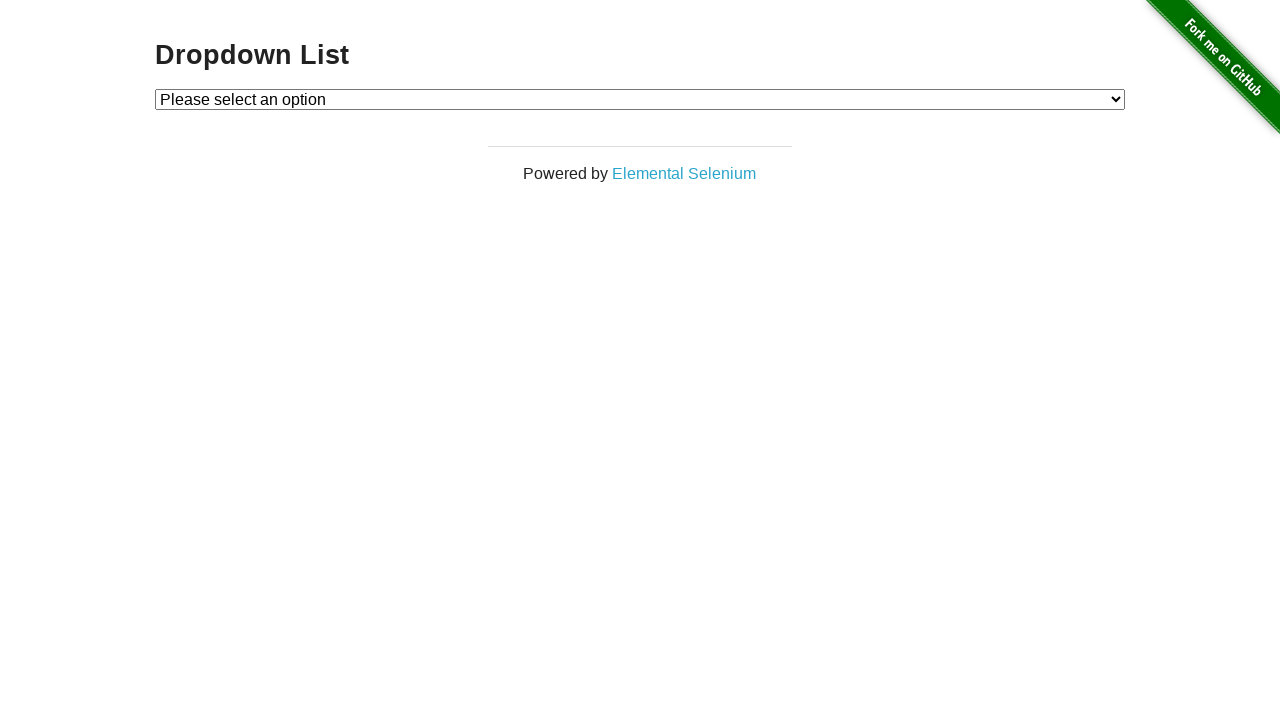

Selected Option 2 from dropdown menu on #dropdown
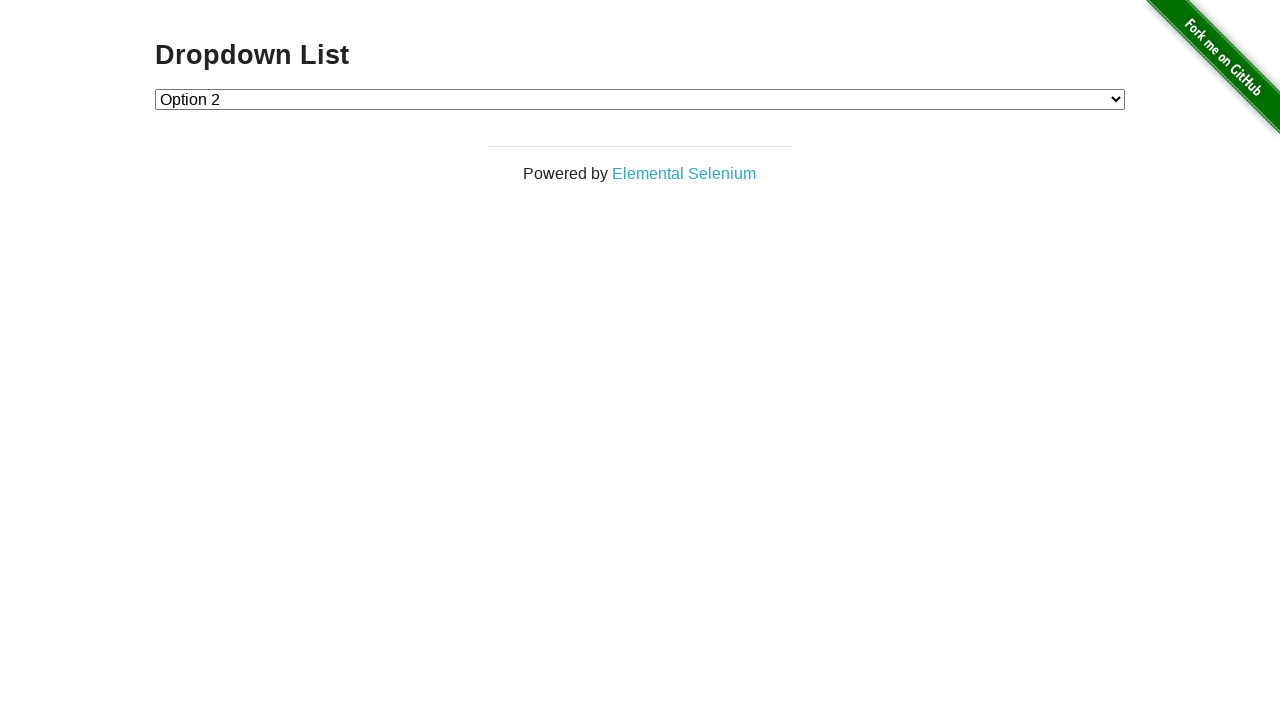

Verified Option 2 was successfully selected
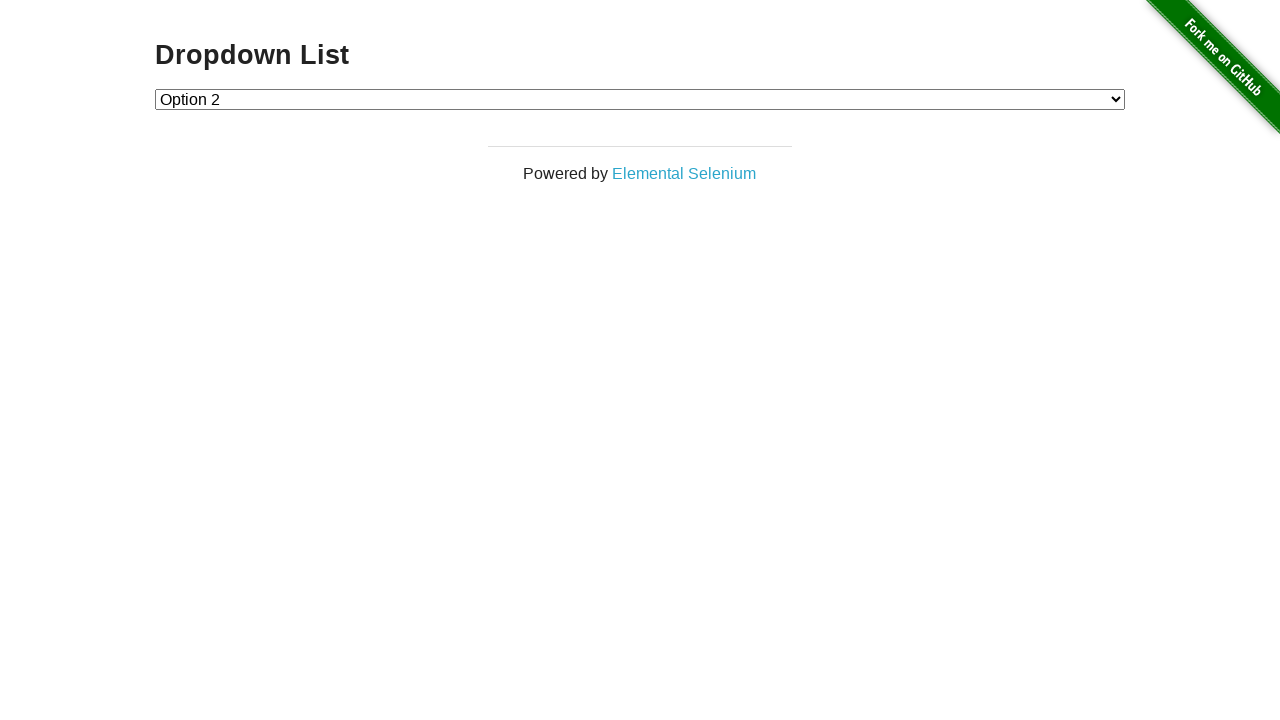

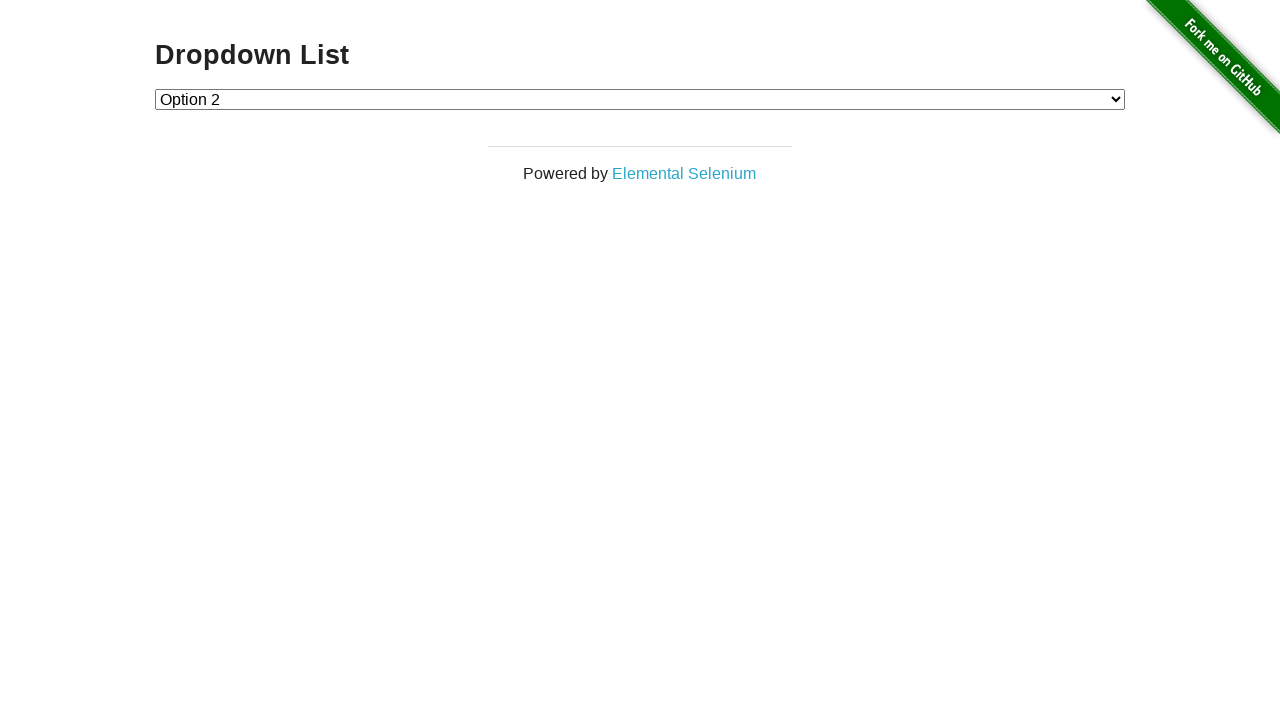